Navigates to the Steam store homepage and clicks on the special offers tab to load discounted games, then verifies that the offers content is displayed.

Starting URL: https://store.steampowered.com/

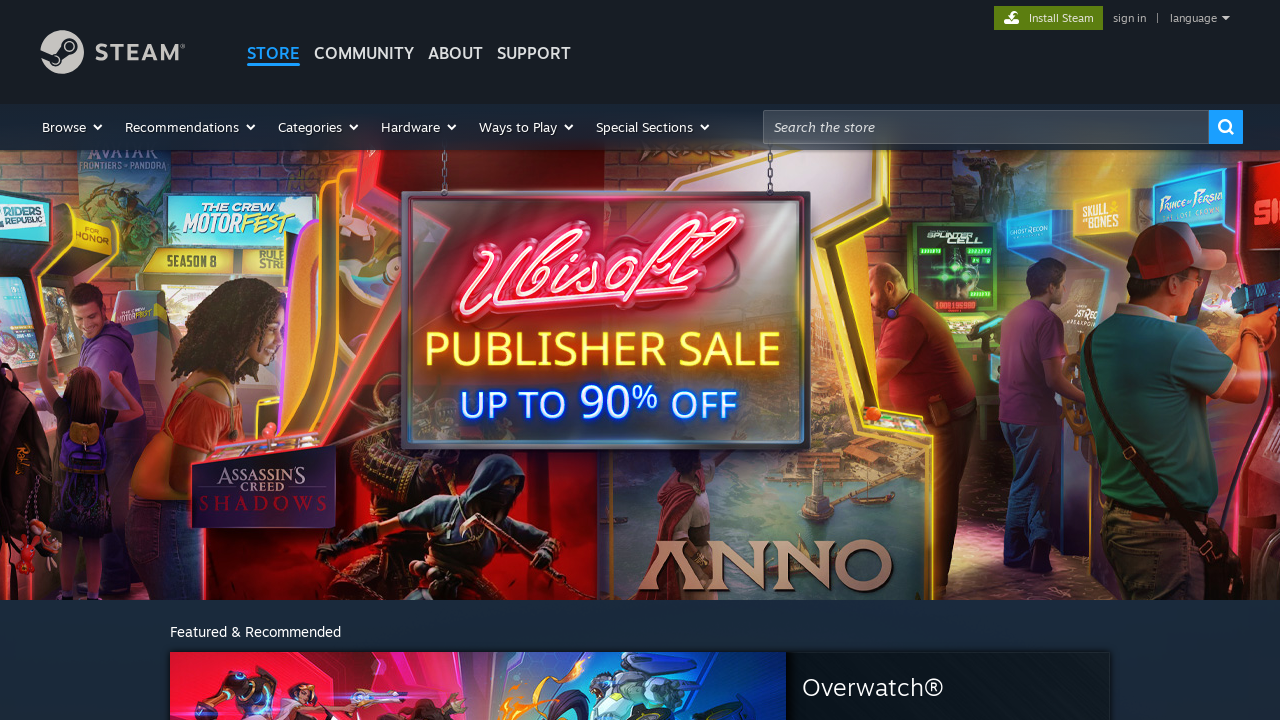

Clicked on the special offers tab at (548, 361) on #tab_specials_content_trigger
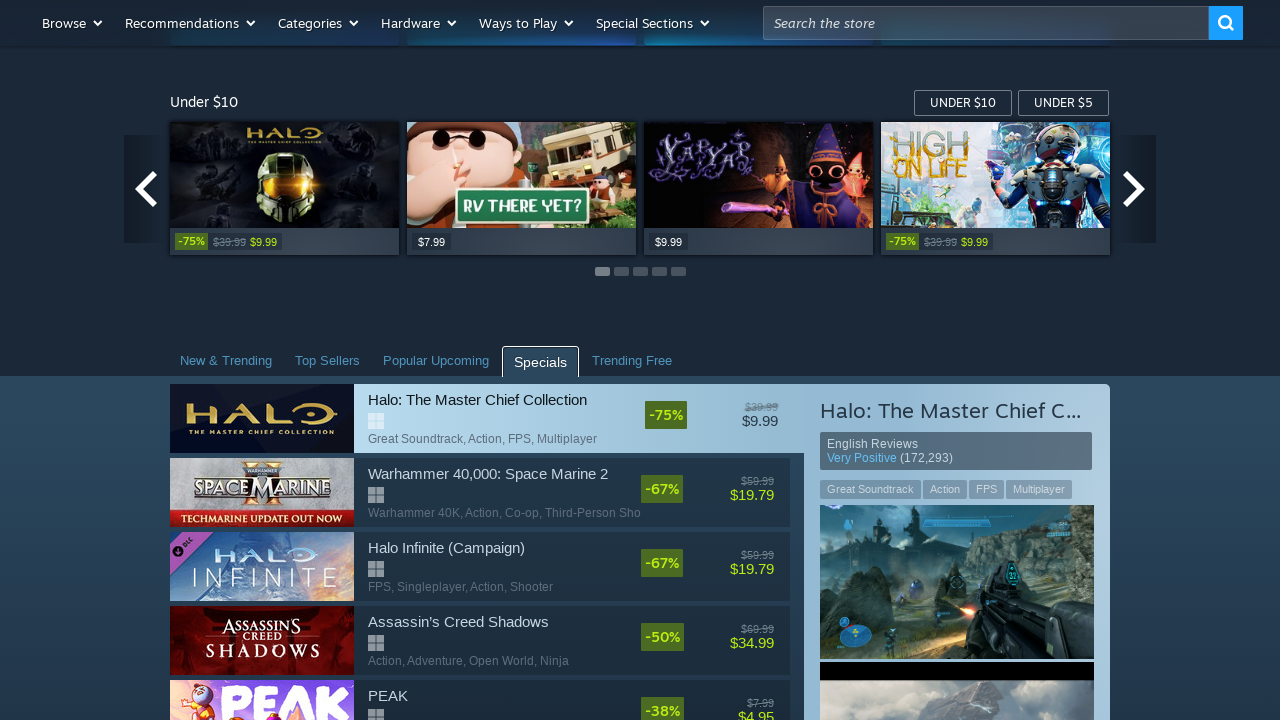

Special offers content section loaded
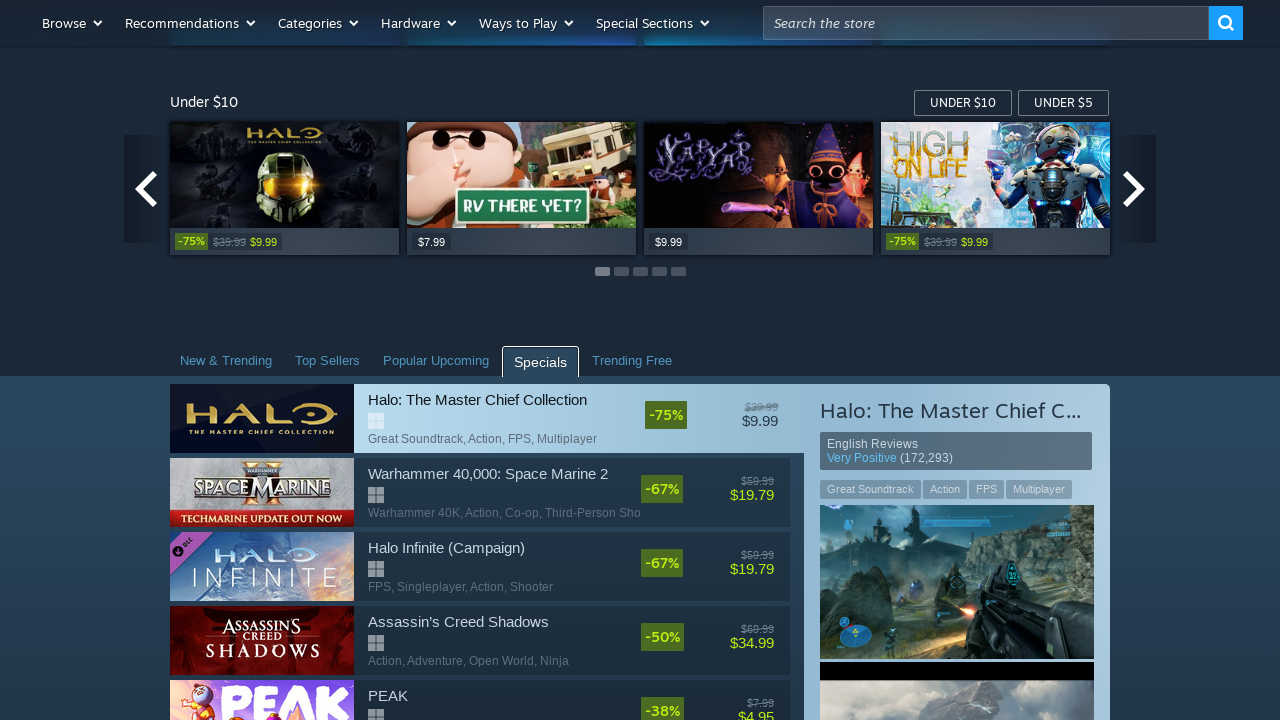

Discounted game items loaded in special offers tab
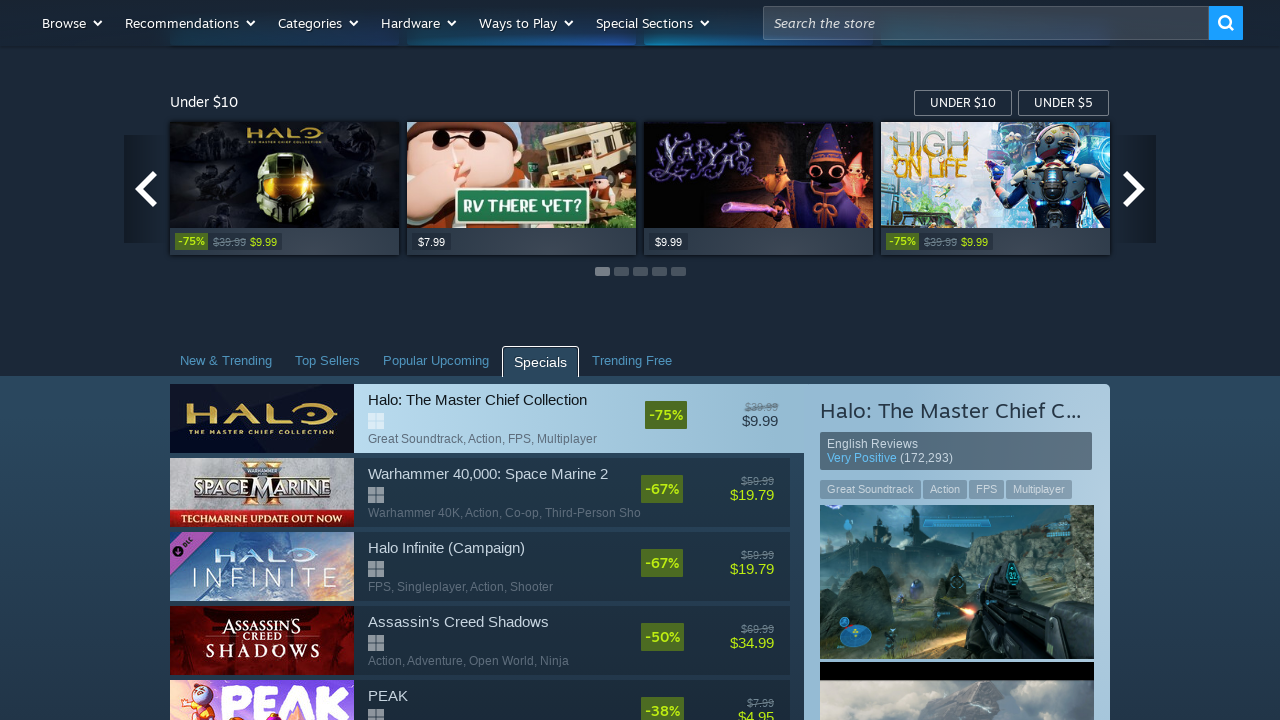

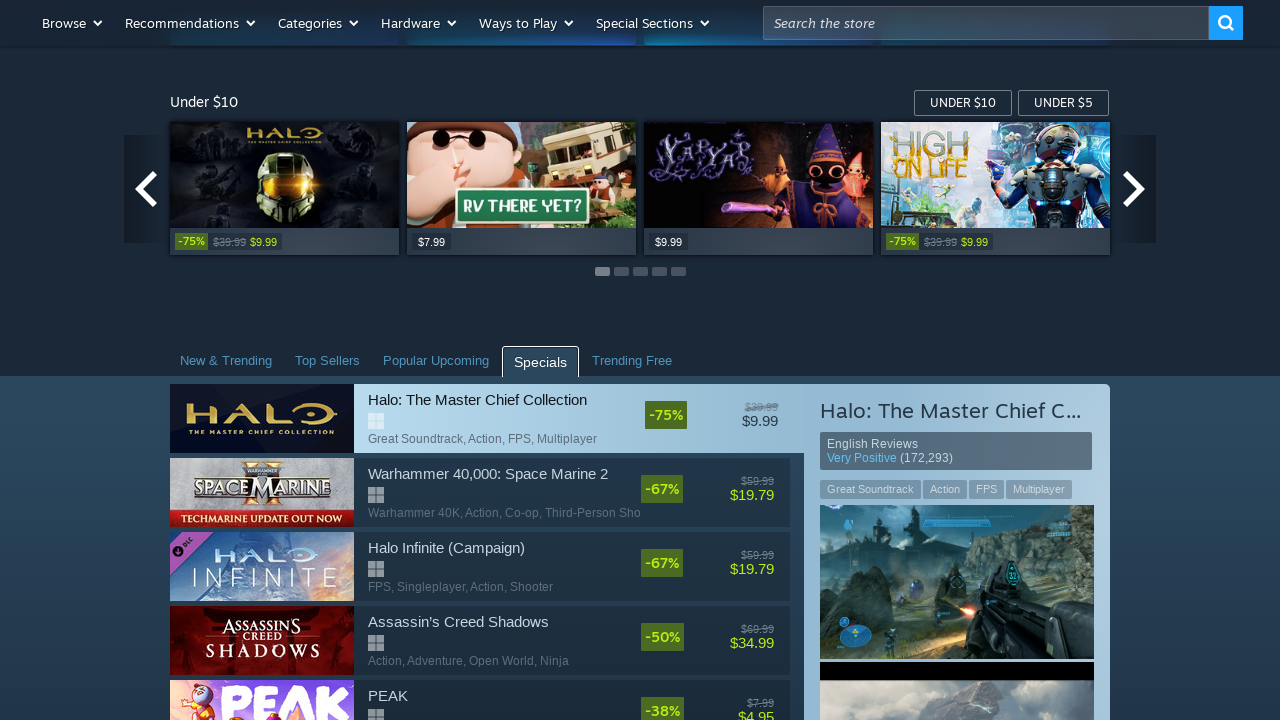